Launches the RedBus website and verifies successful page load by navigating to the homepage.

Starting URL: https://www.redbus.in/

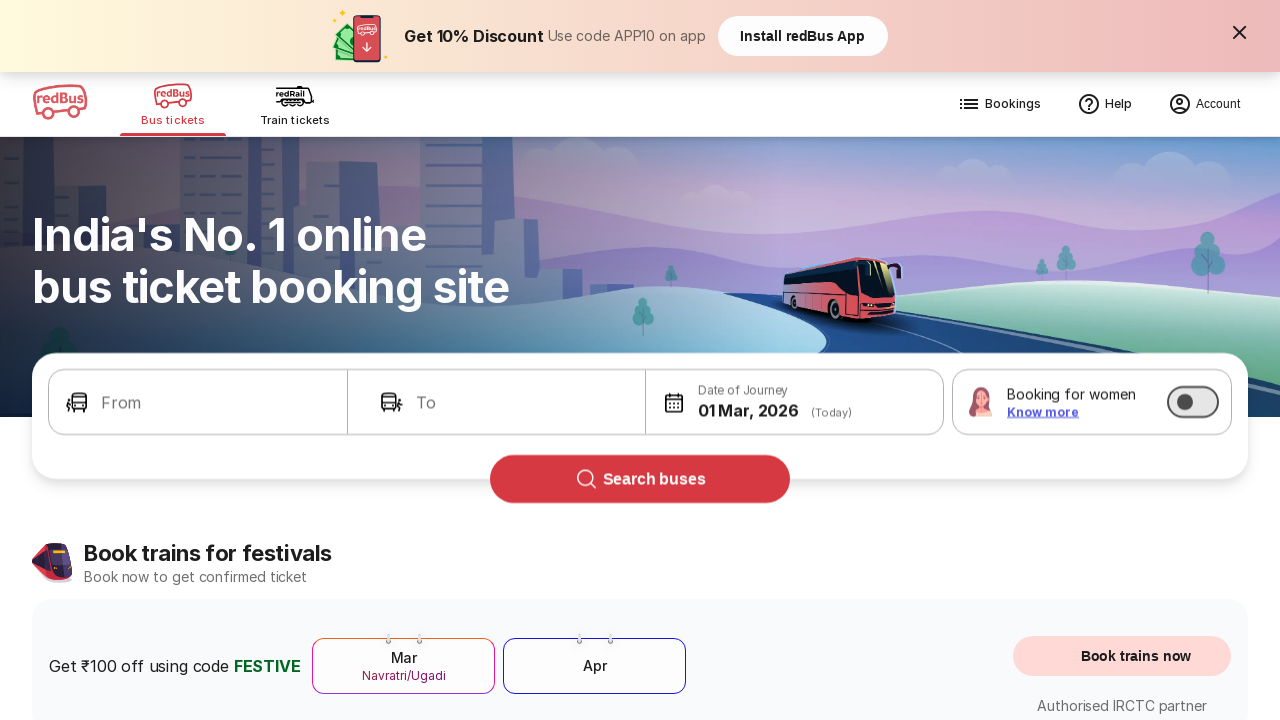

Page DOM content loaded
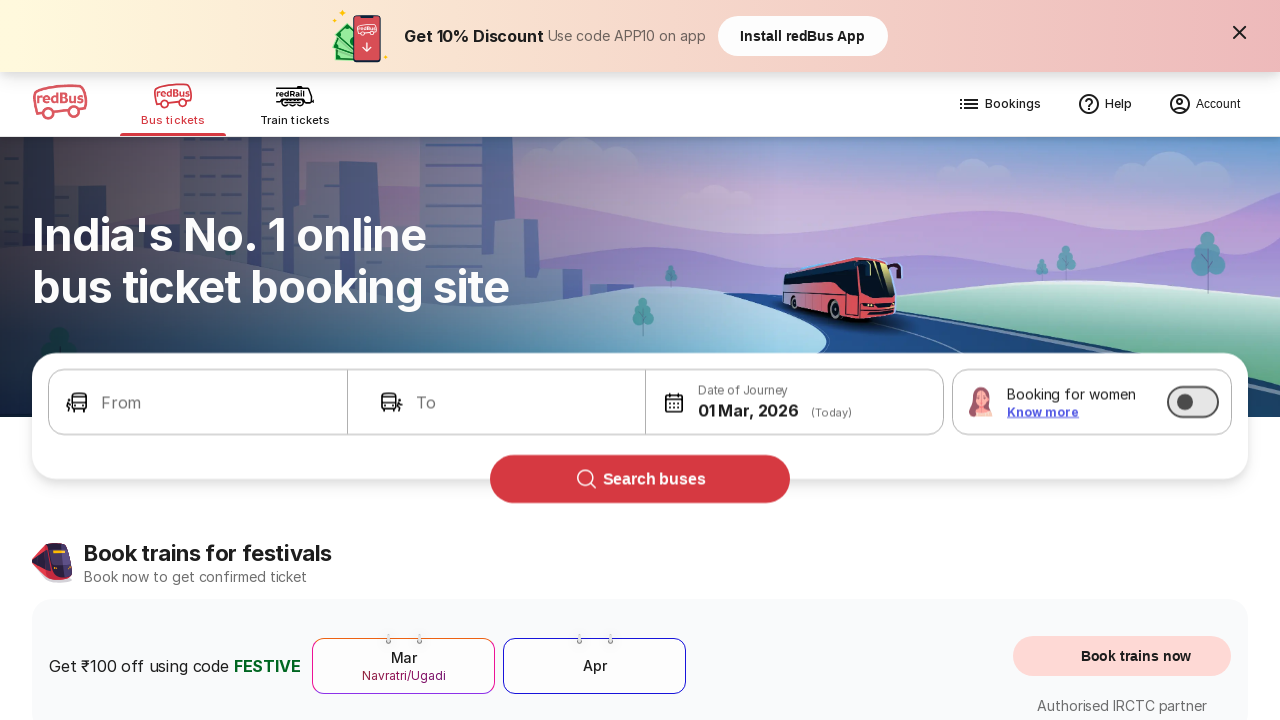

Body element found - RedBus homepage loaded successfully
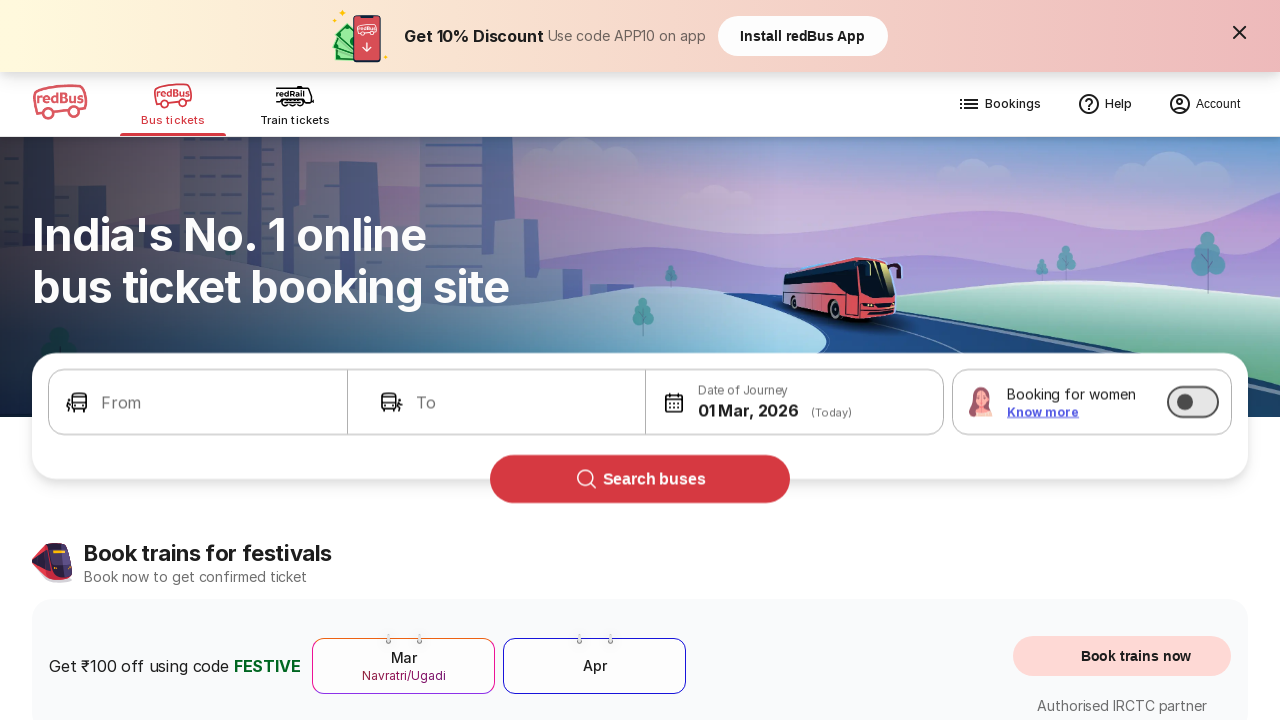

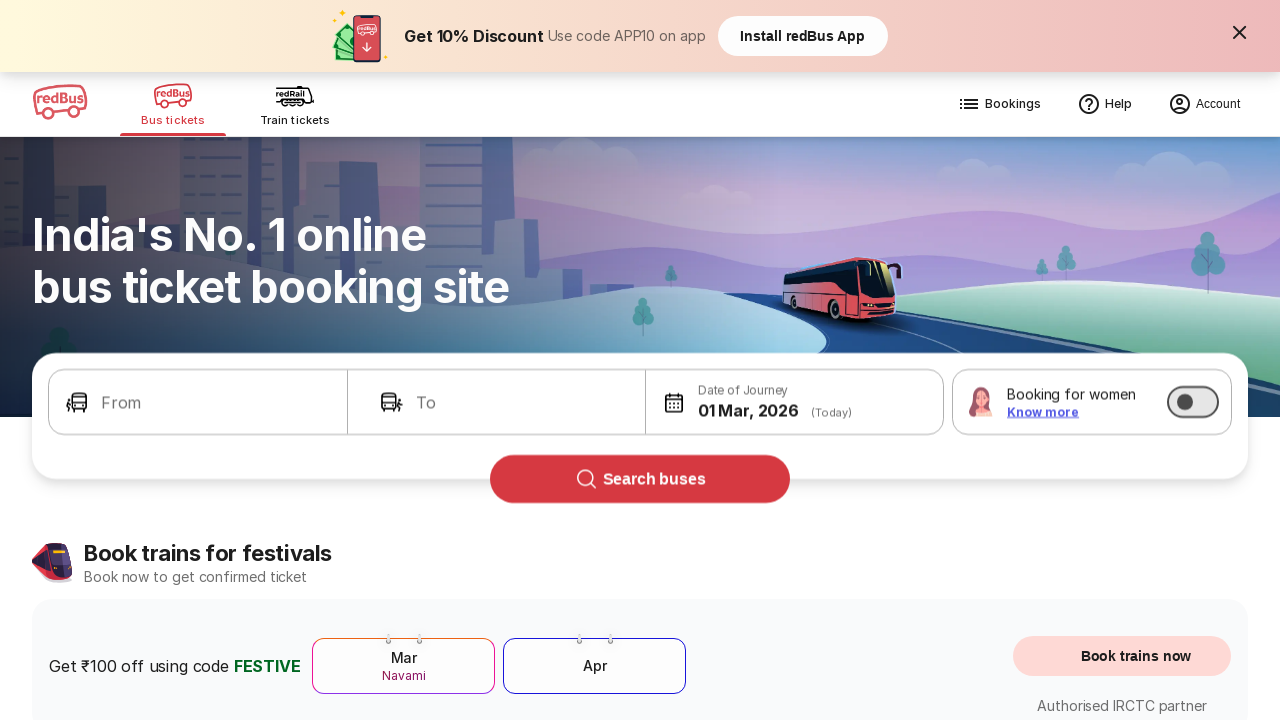